Tests page scrolling functionality by scrolling down and then up on the Software Testing Material website

Starting URL: https://www.softwaretestingmaterial.com

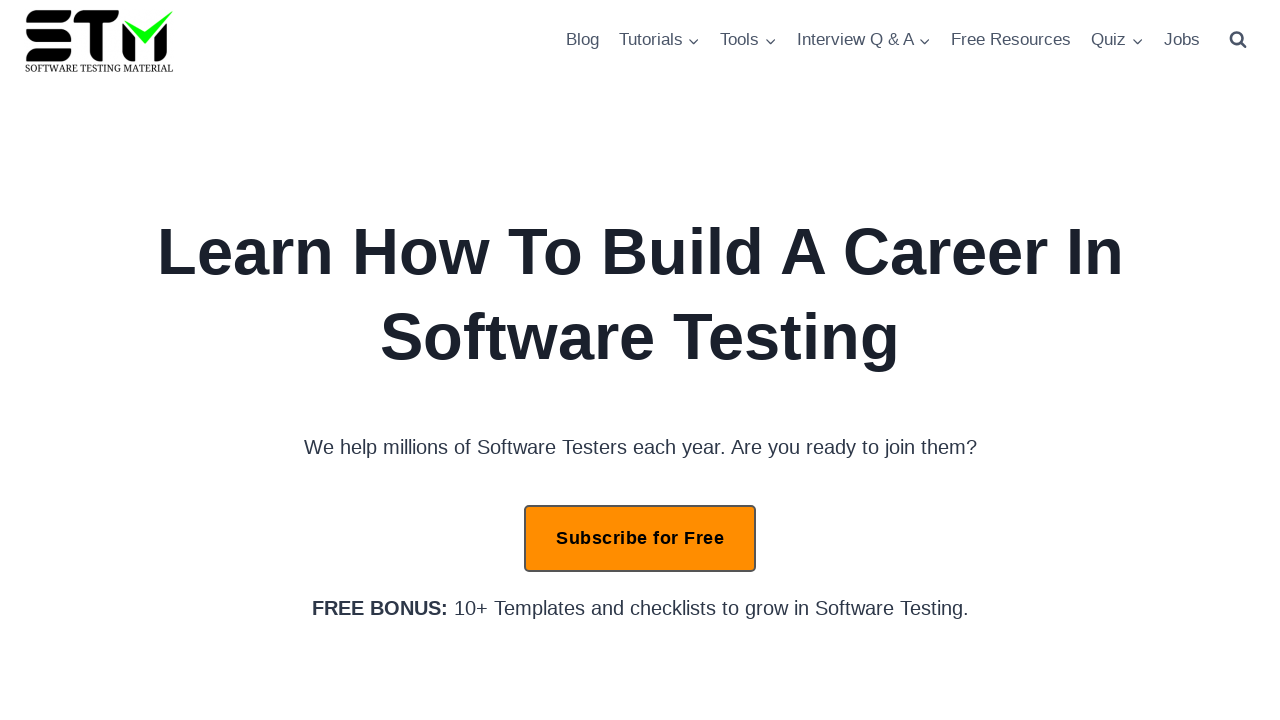

Page loaded with domcontentloaded state
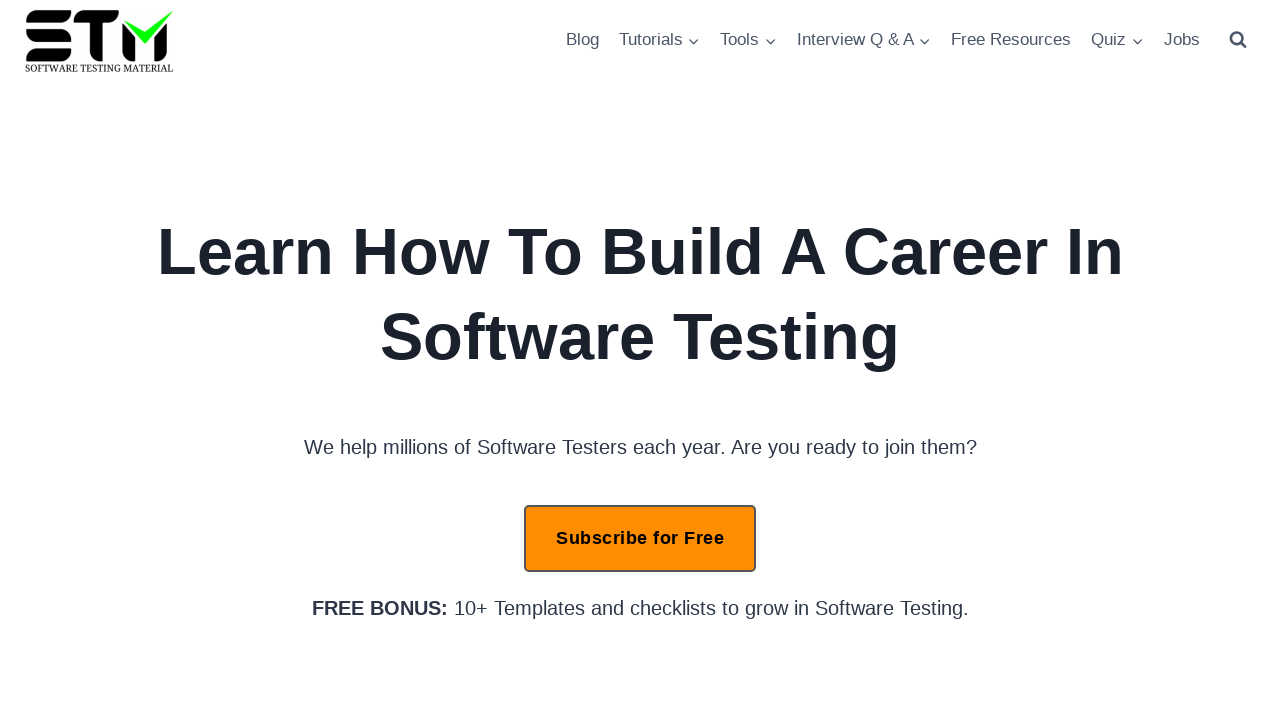

Scrolled down the page using PageDown key
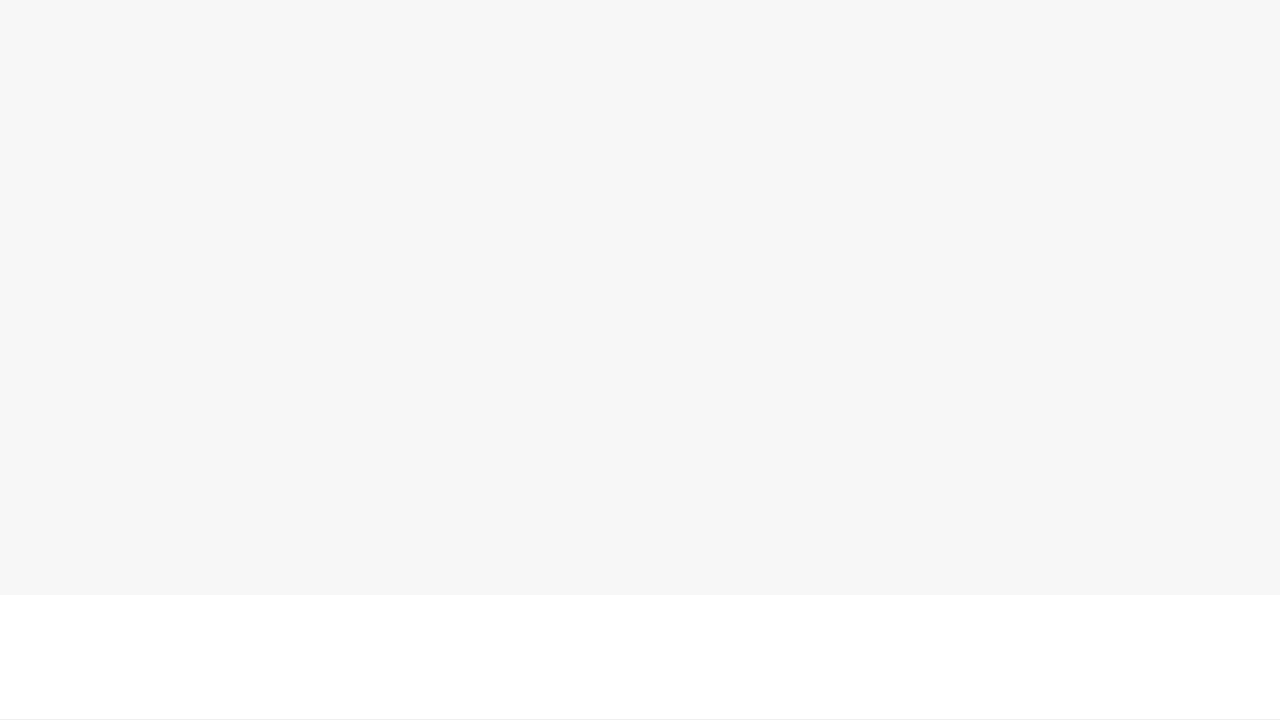

Waited 1 second
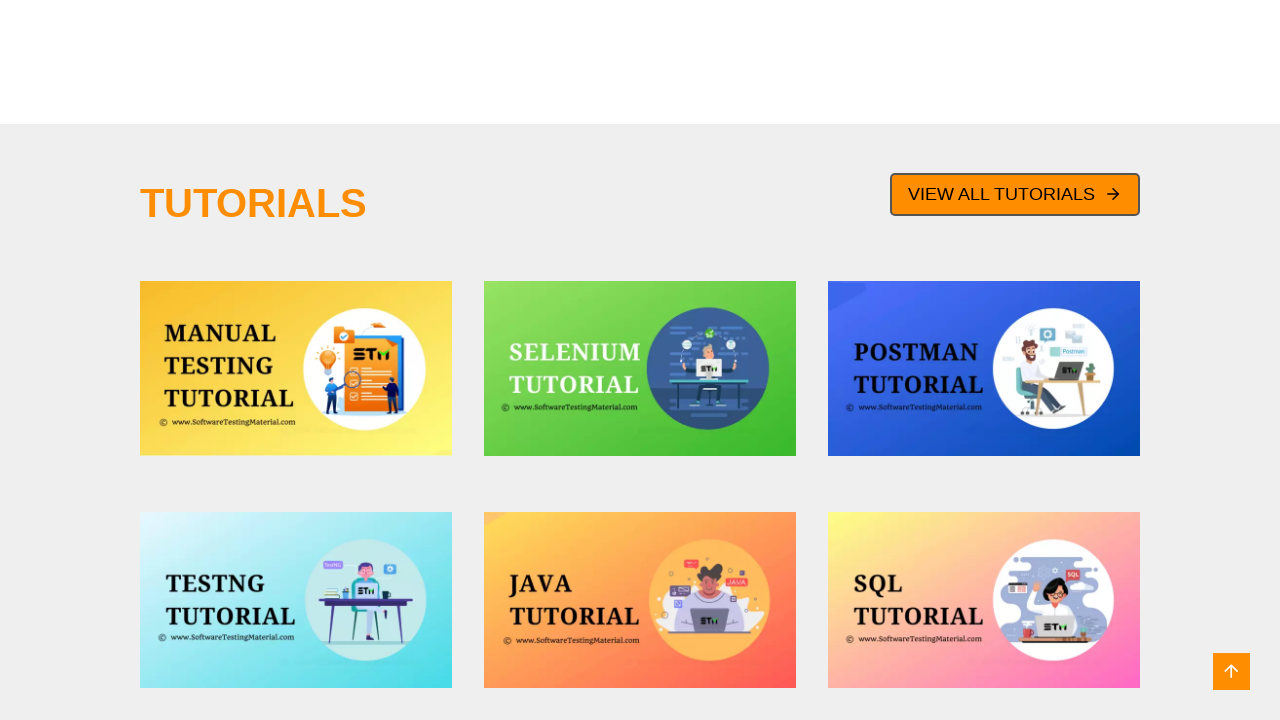

Scrolled up the page using PageUp key
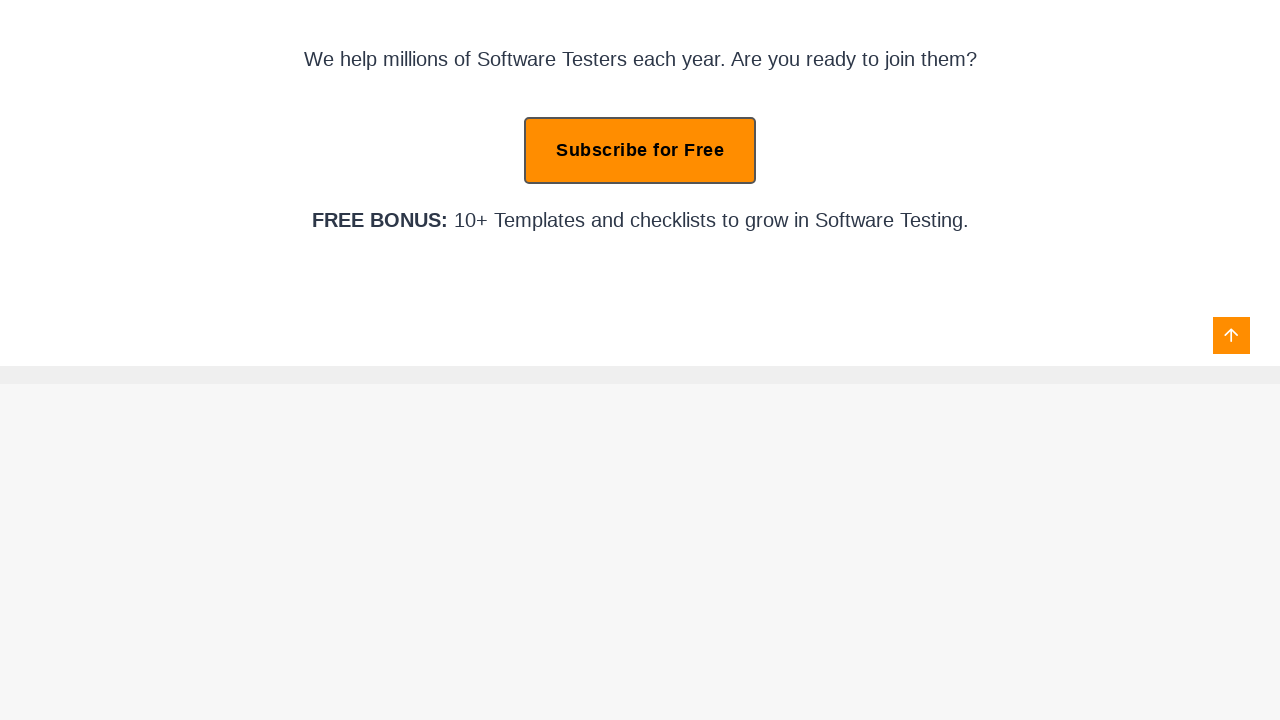

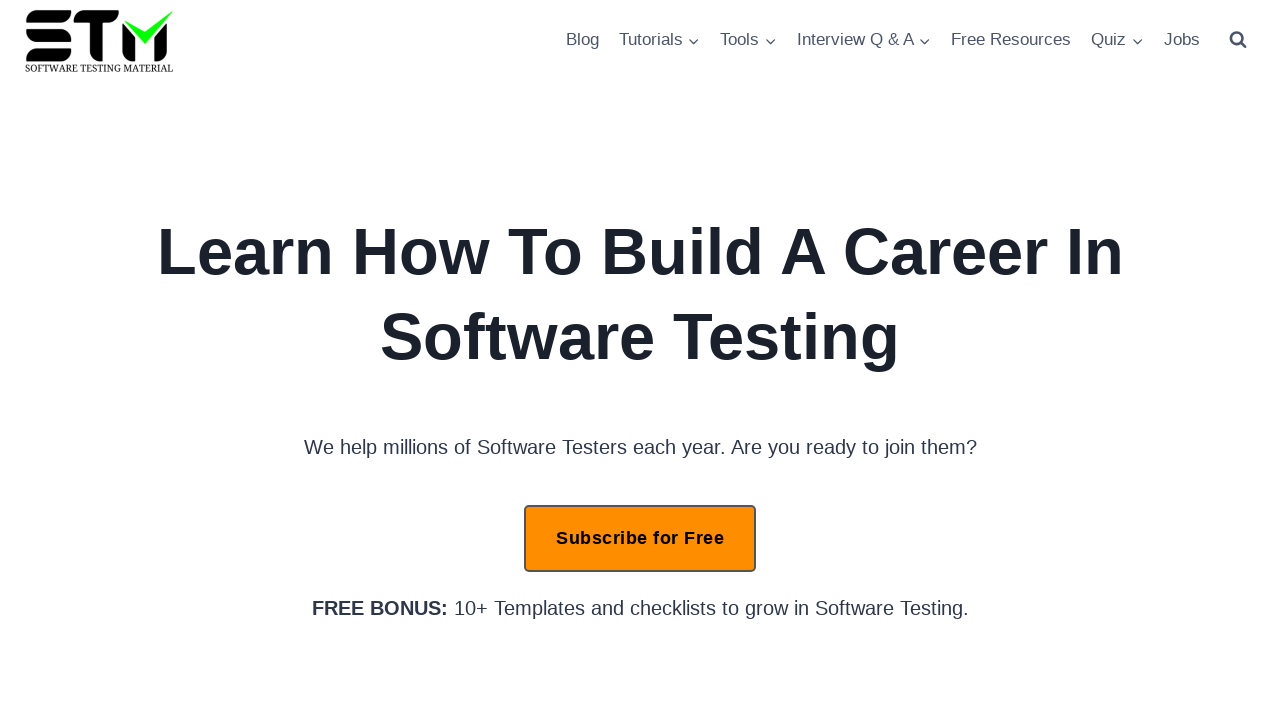